Tests the visibility page by clicking the hide button which hides/removes other buttons on the page

Starting URL: http://www.uitestingplayground.com/visibility

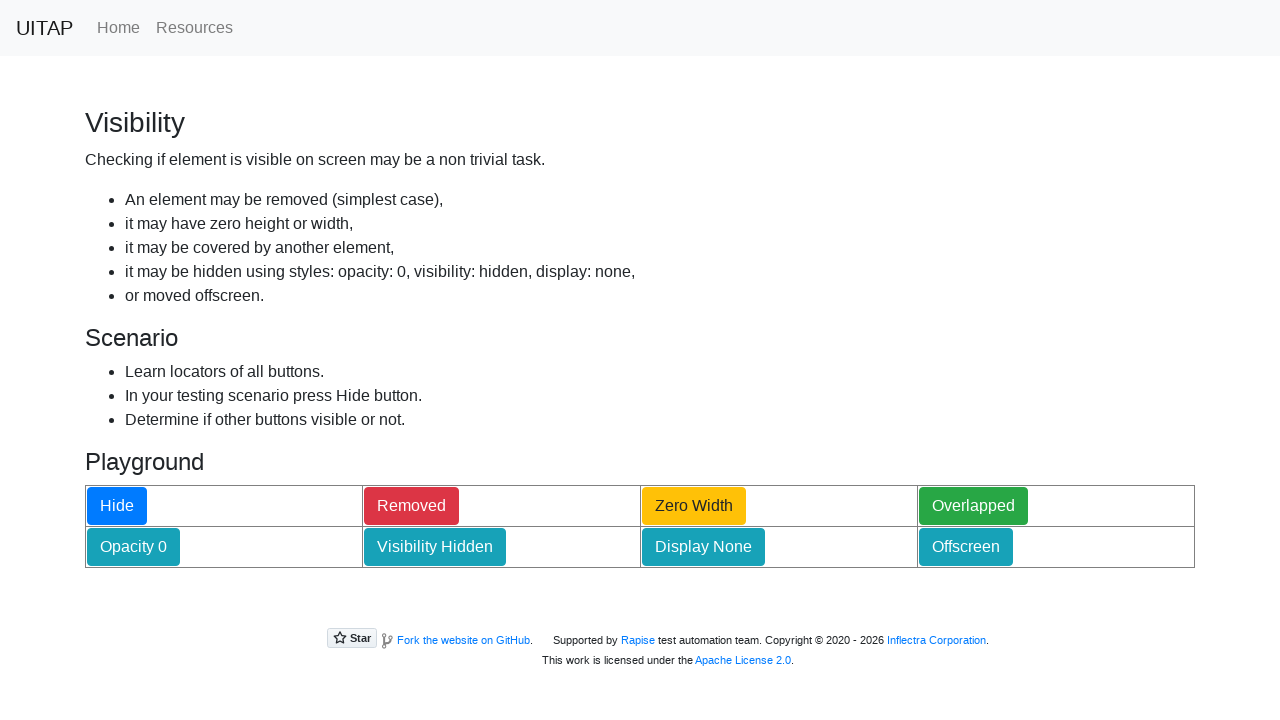

Clicked the hide button to trigger visibility changes on other buttons at (117, 506) on #hideButton
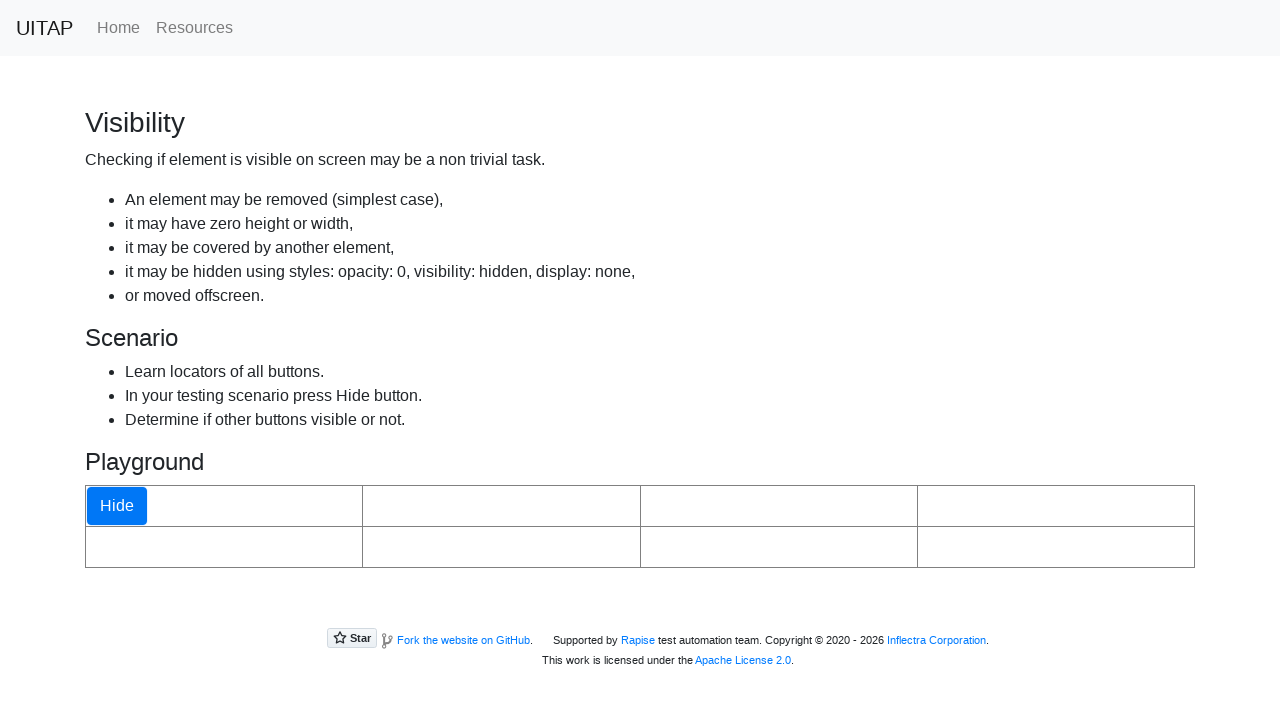

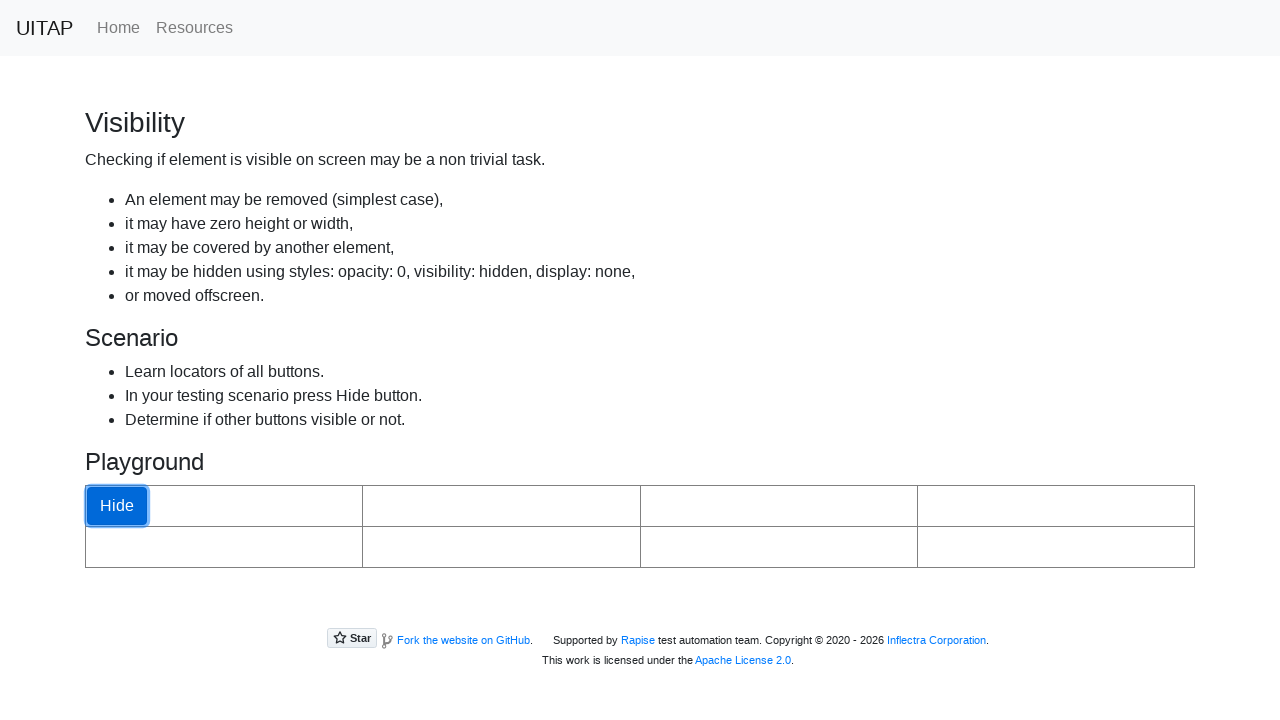